Tests contact form submission by filling in name, email, phone, subject, and queries fields with randomly generated valid data

Starting URL: https://www.mindrisers.com.np/contact-us

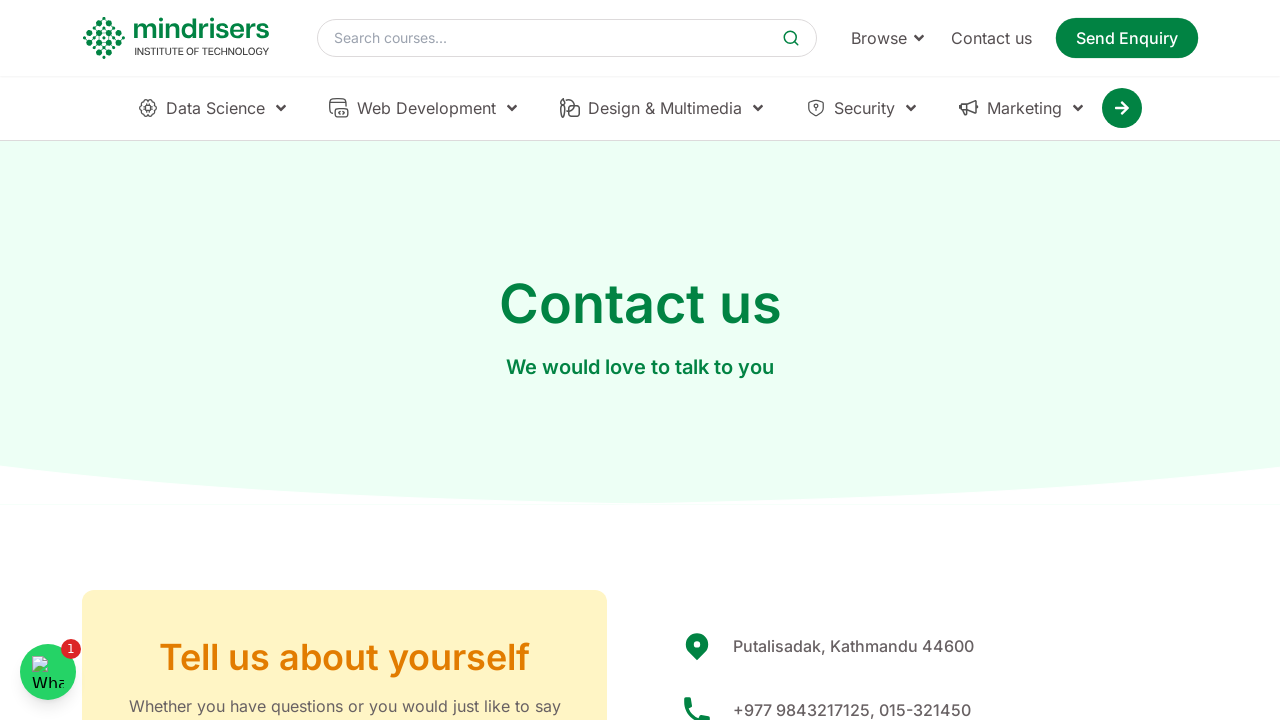

Filled Name field with randomly generated name: pGMEp on //input[@placeholder='Name']
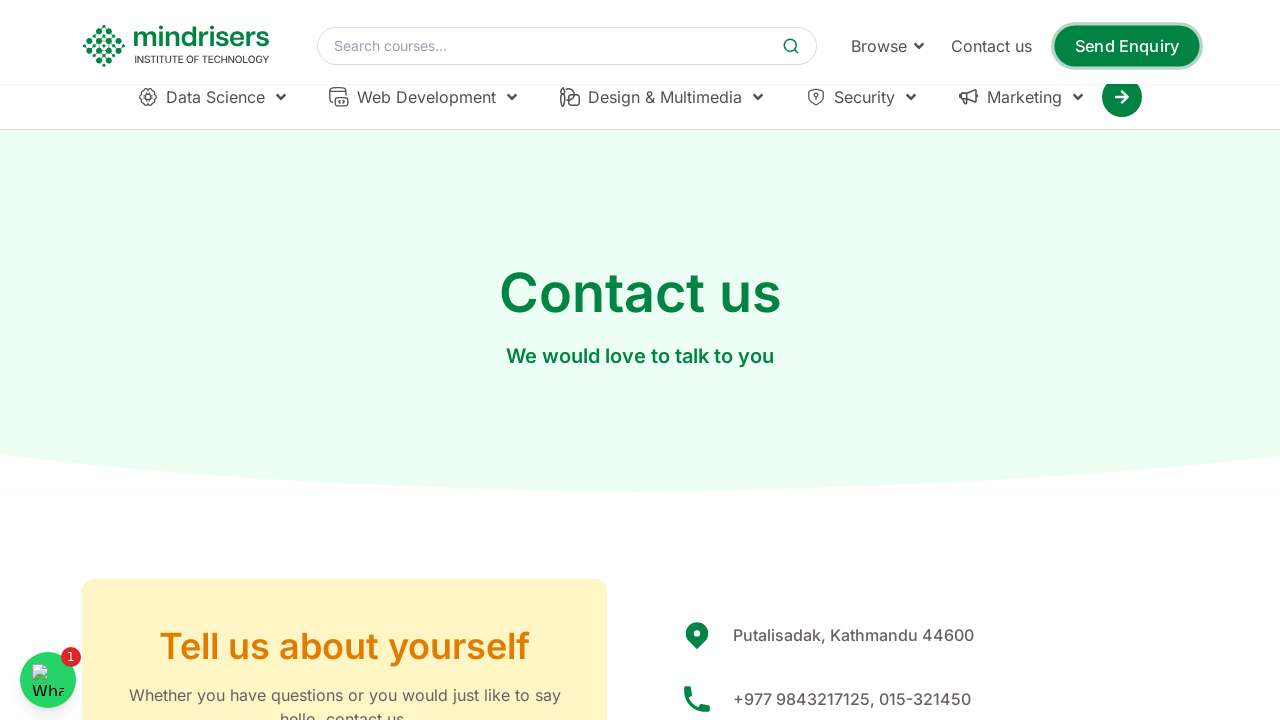

Filled Email field with randomly generated email: xlbwyokd@test.com on //input[@placeholder='Email']
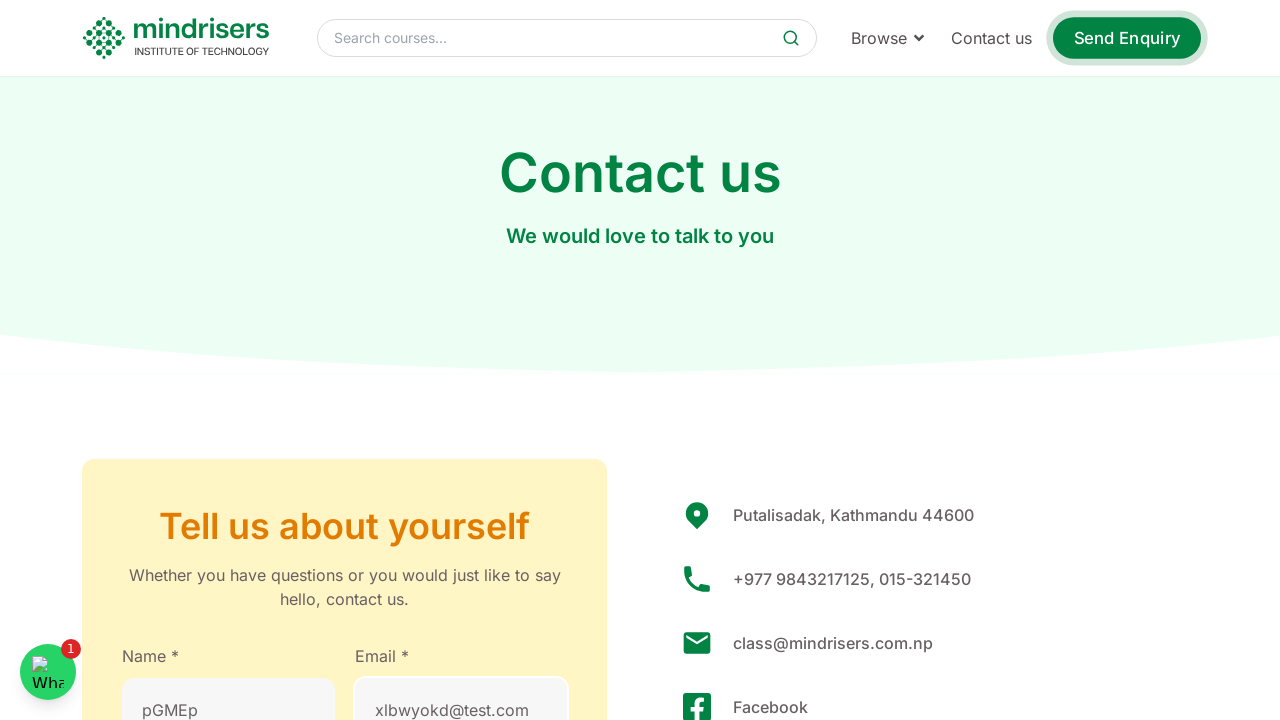

Filled Phone field with randomly generated phone: 9879924850 on //input[@placeholder='Phone']
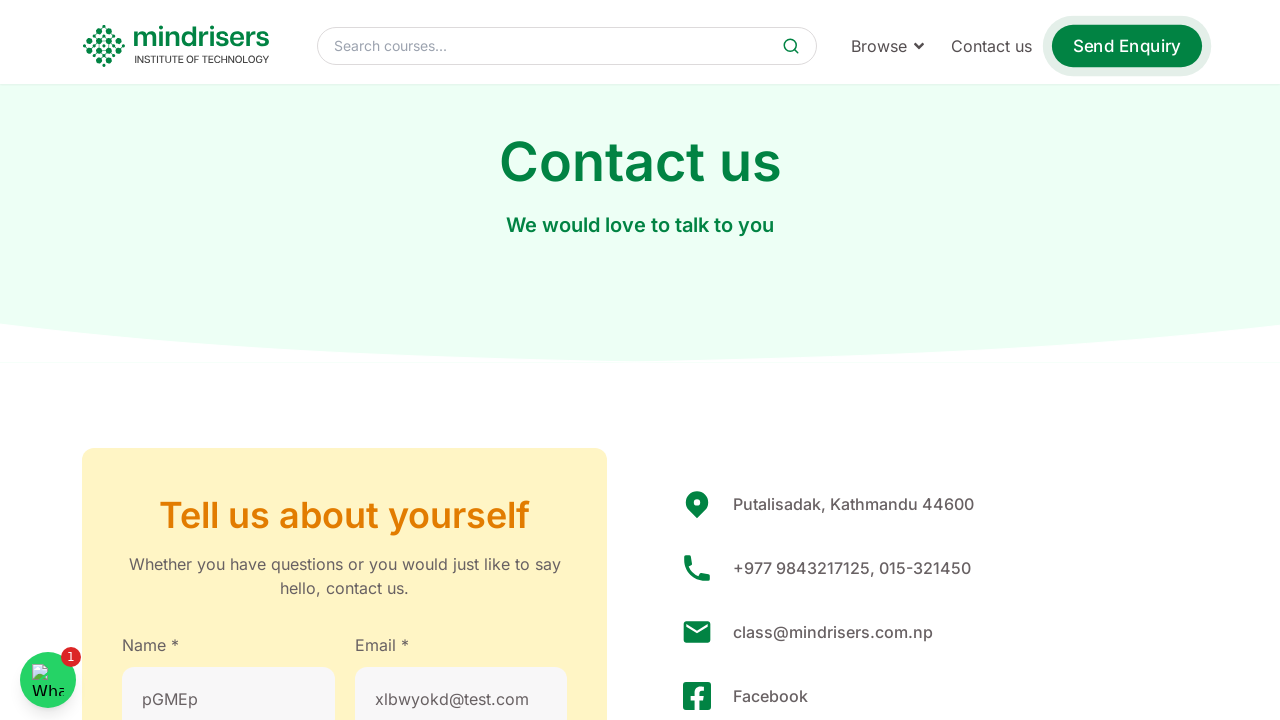

Filled Subject field with: Quality Assurance on //input[@placeholder='Subject']
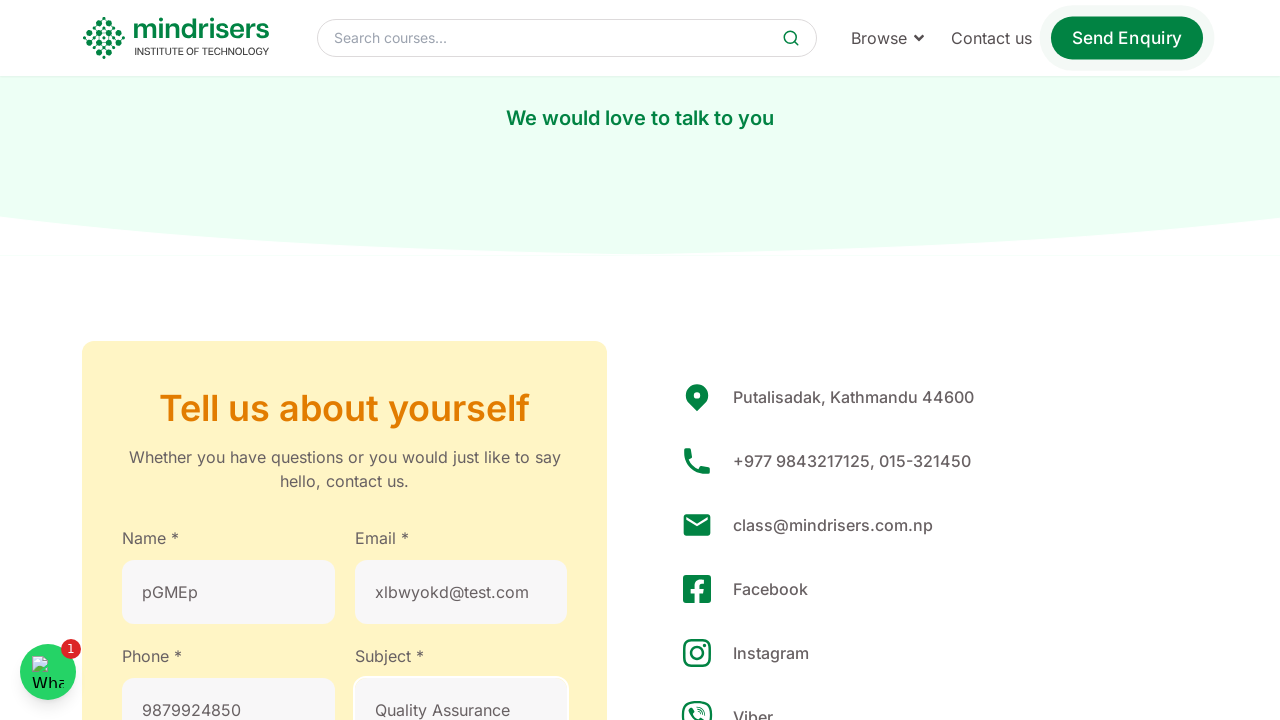

Filled Queries field with: Yes Please on //textarea[@placeholder='Queries']
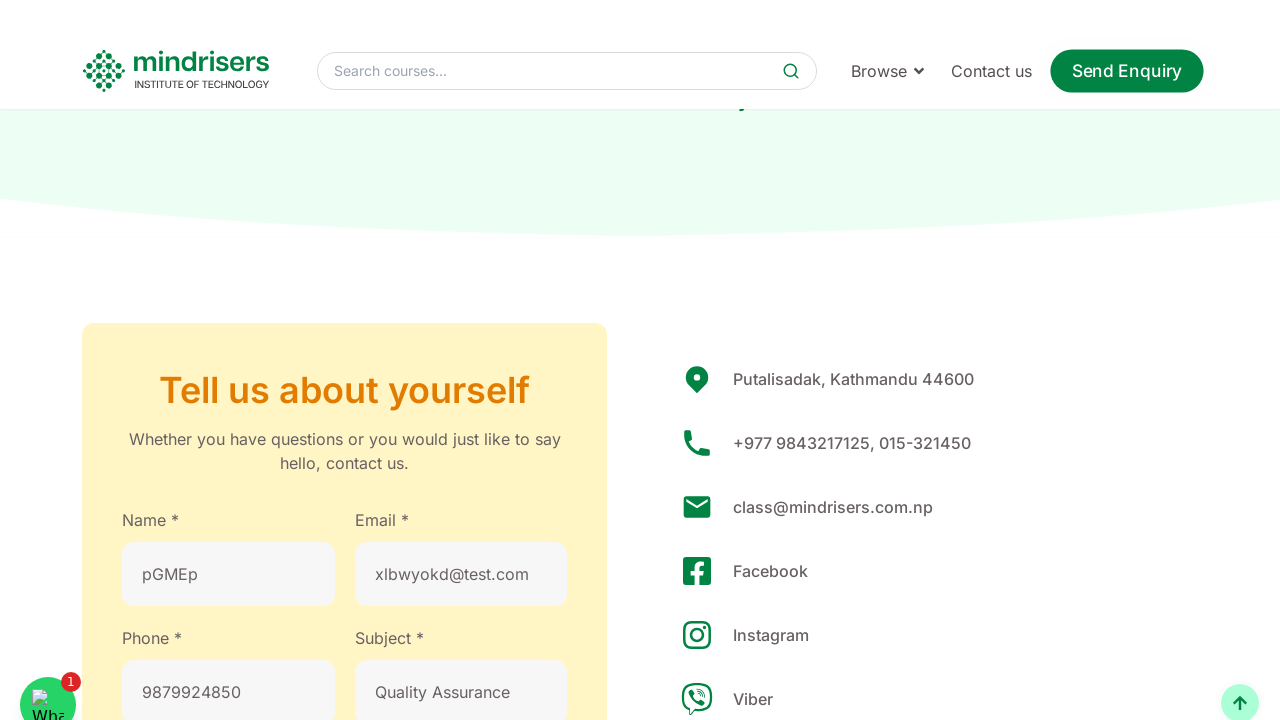

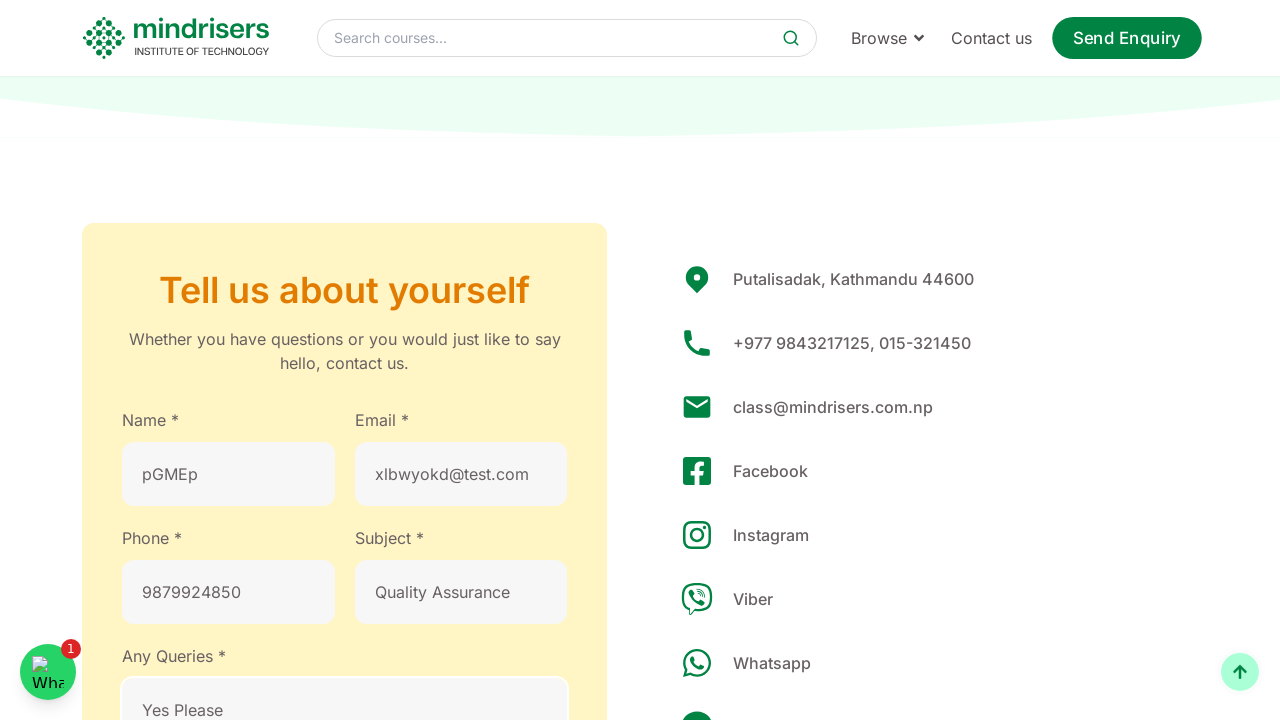